Fills out a registration form with different test data - first name, last name, job title, selects education level, checks preference, selects from dropdown, picks date, and submits.

Starting URL: https://formy-project.herokuapp.com/form

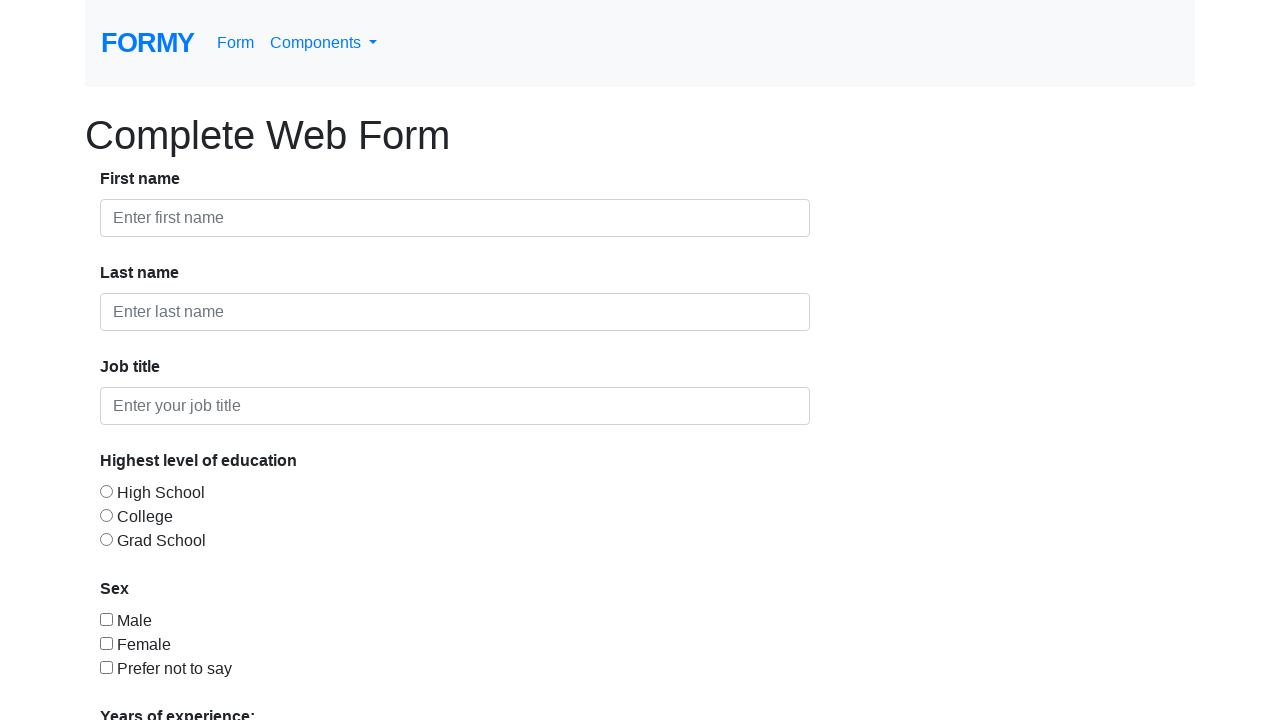

Filled first name field with 'Raj' on #first-name
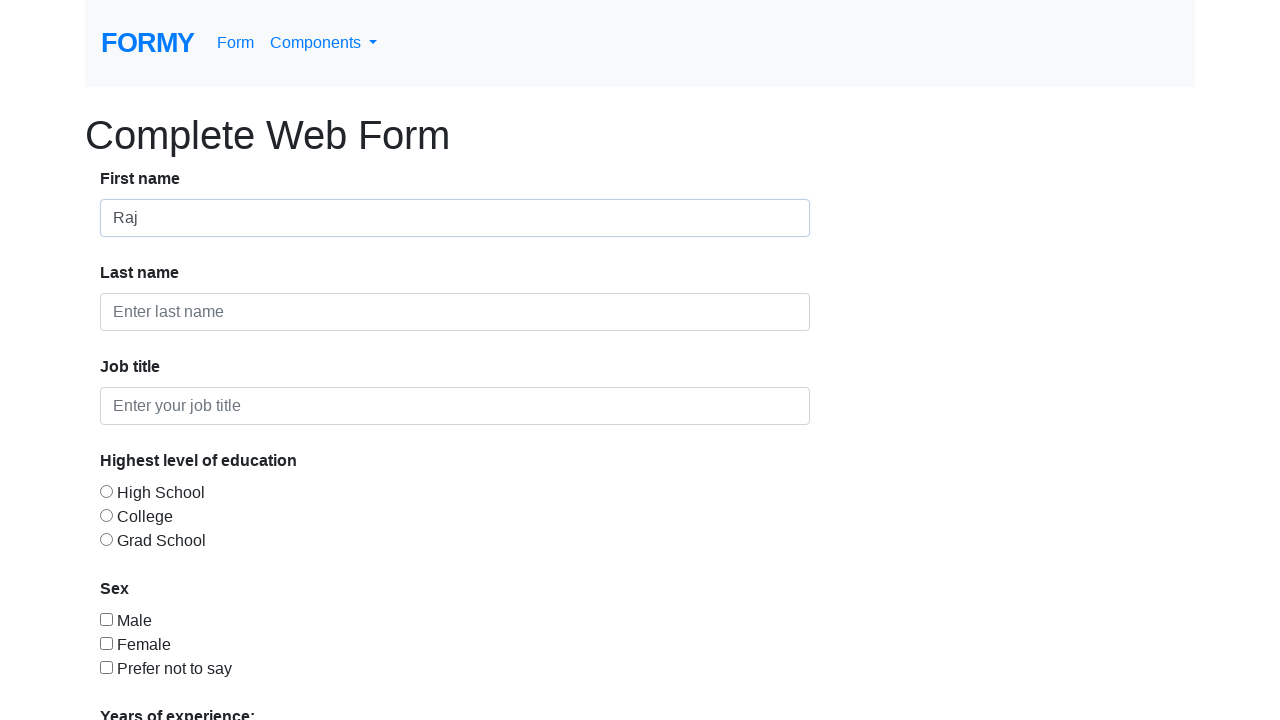

Filled last name field with 'Kumar' on #last-name
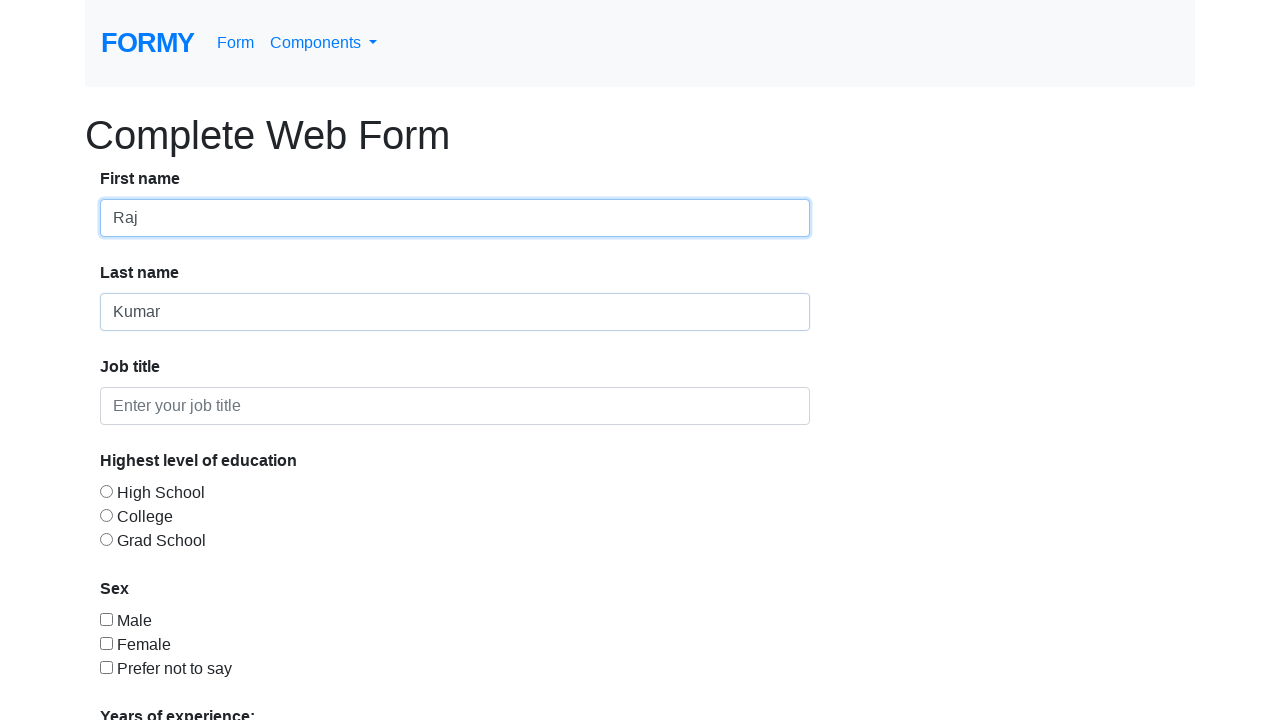

Filled job title field with 'Sr.SDET' on input#job-title
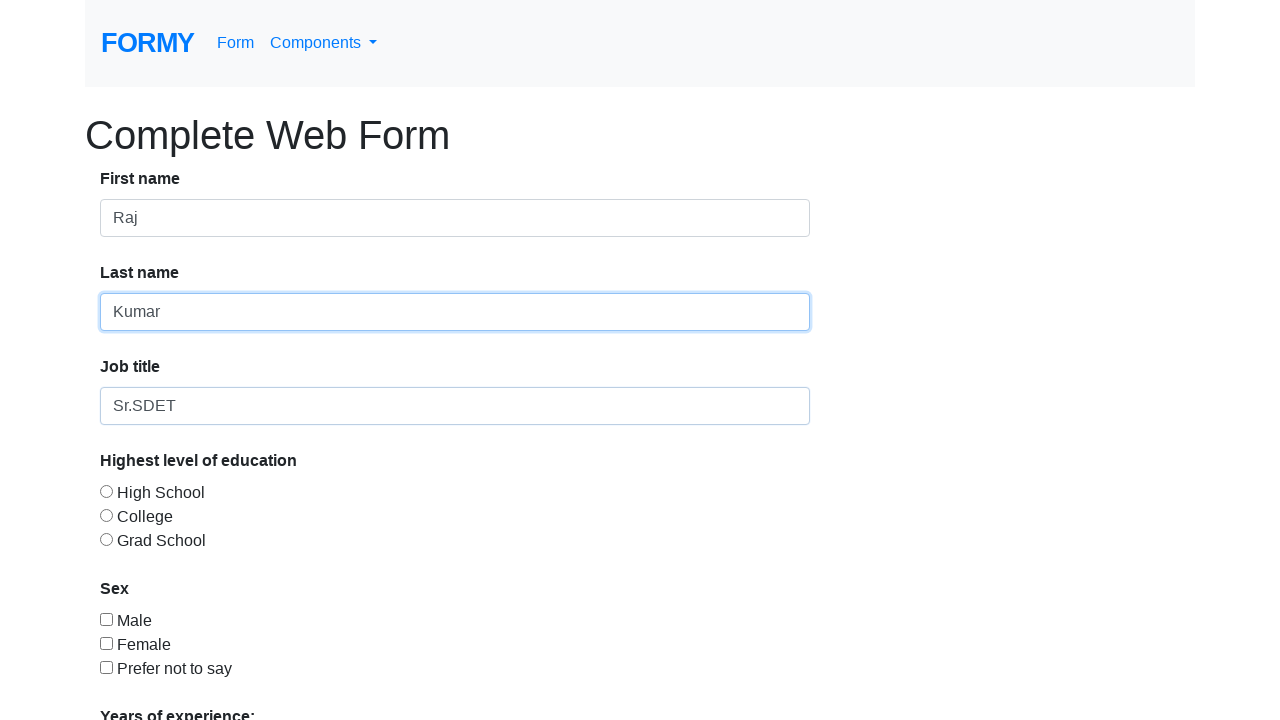

Selected high school education level radio button at (106, 491) on input#radio-button-1
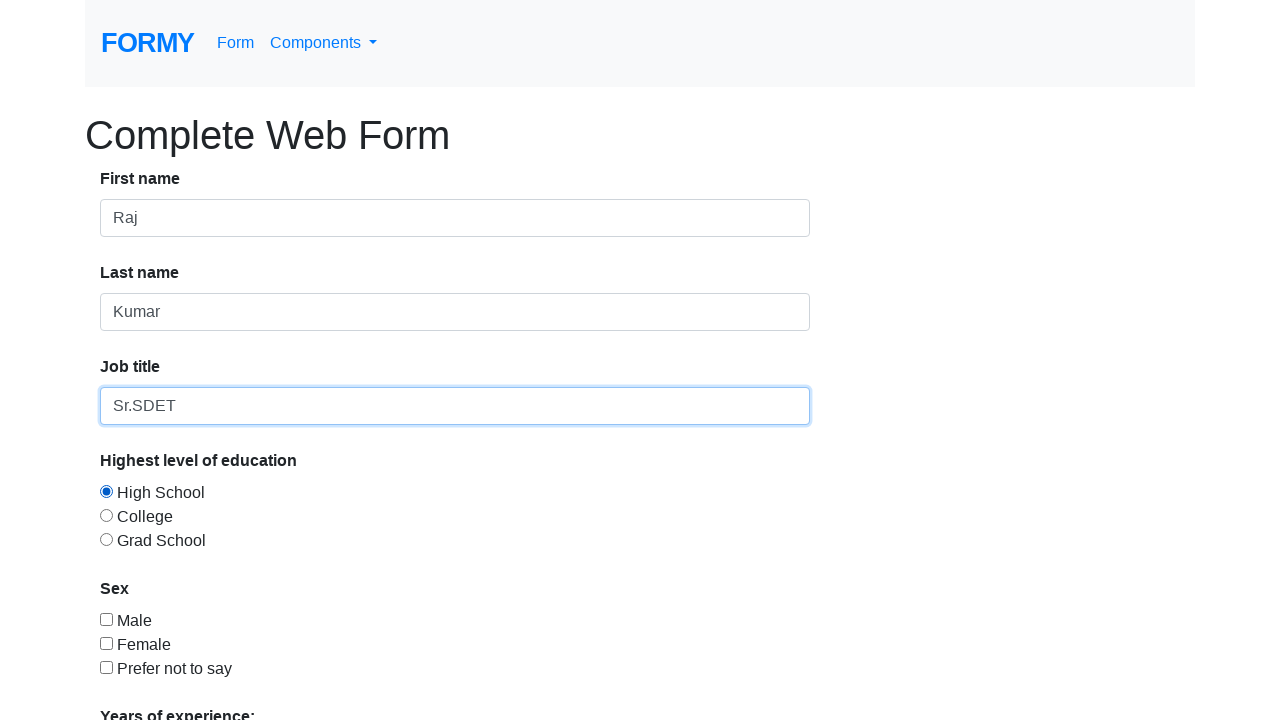

Checked preference checkbox at (106, 667) on #checkbox-3
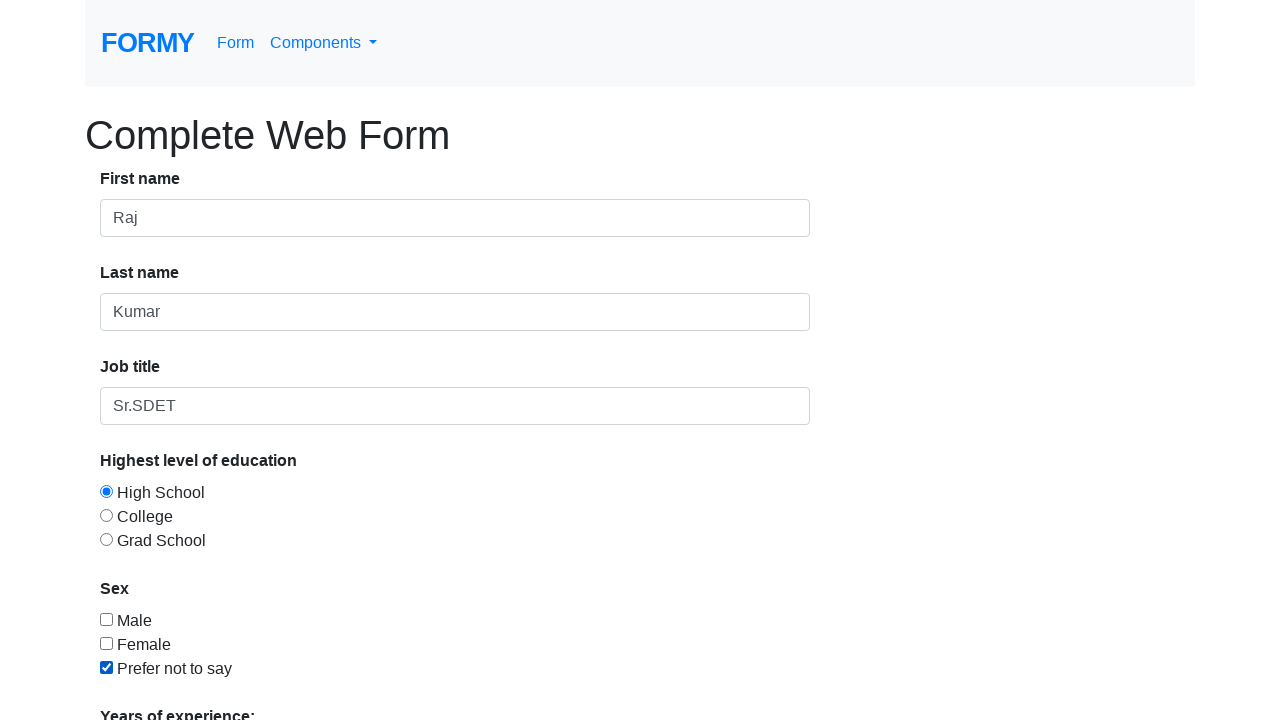

Selected option at index 3 from dropdown menu on #select-menu
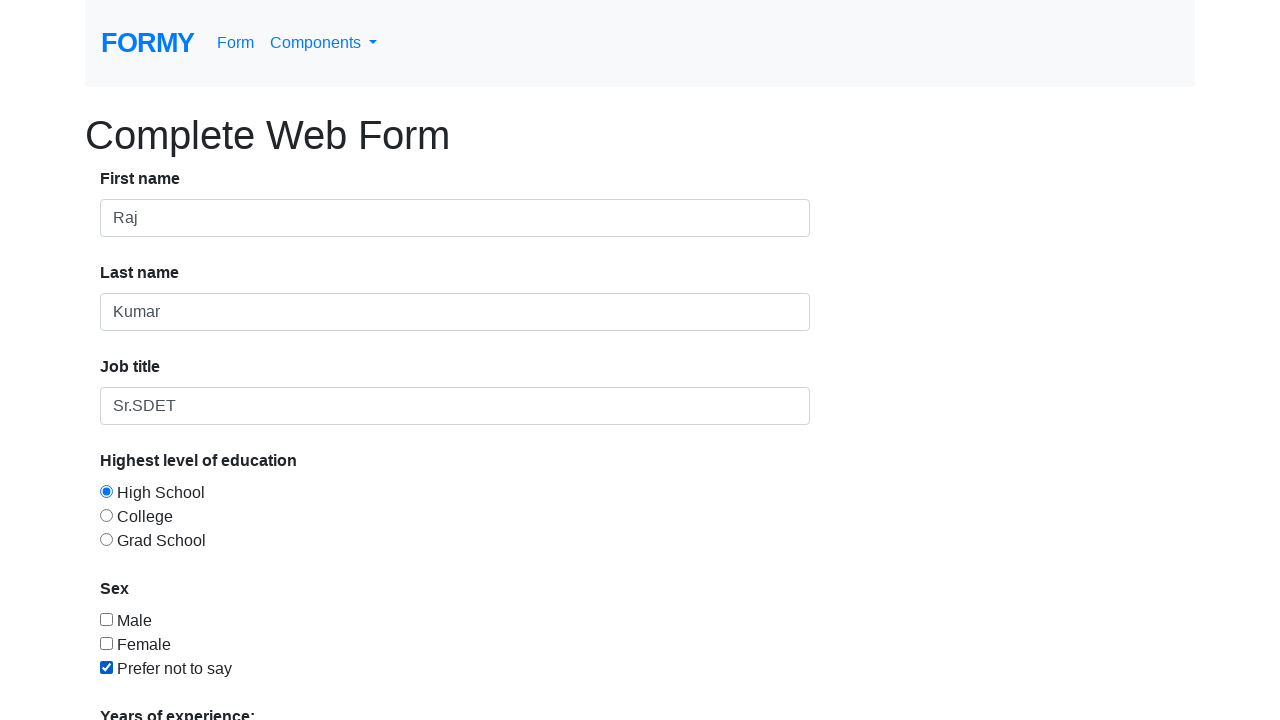

Clicked datepicker to open calendar at (270, 613) on #datepicker
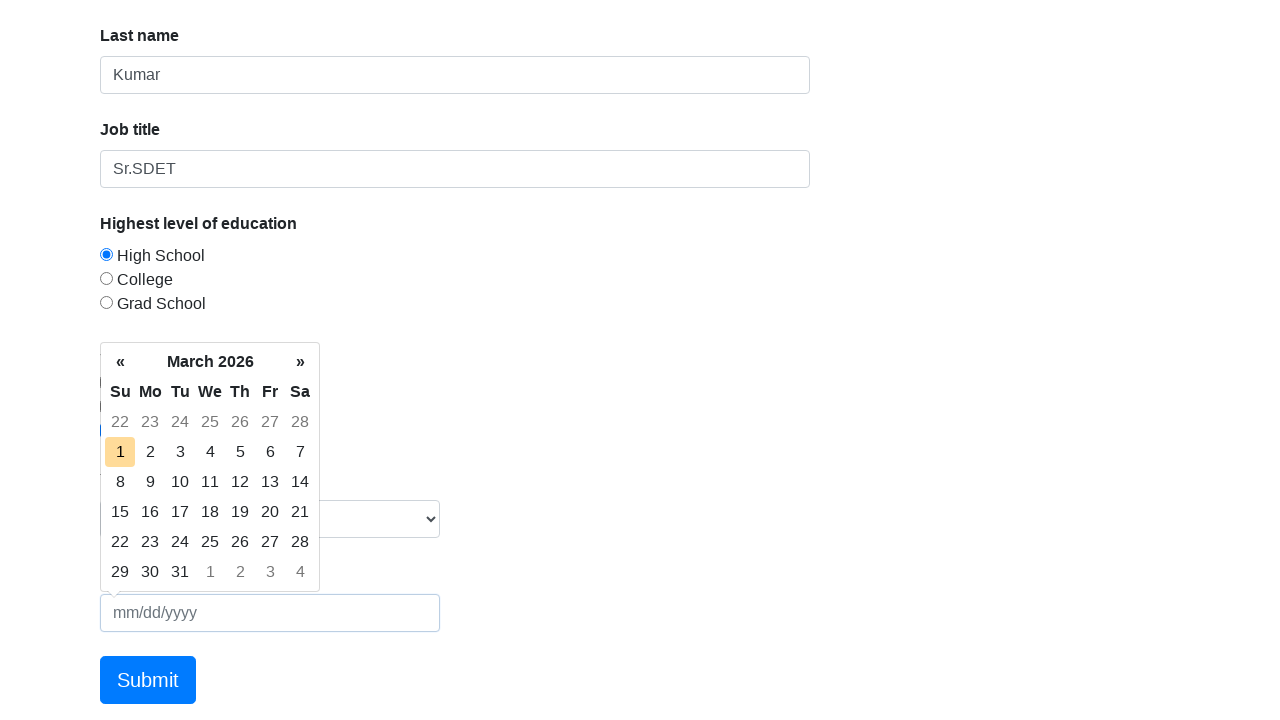

Selected today's date from calendar at (120, 452) on td.today.day
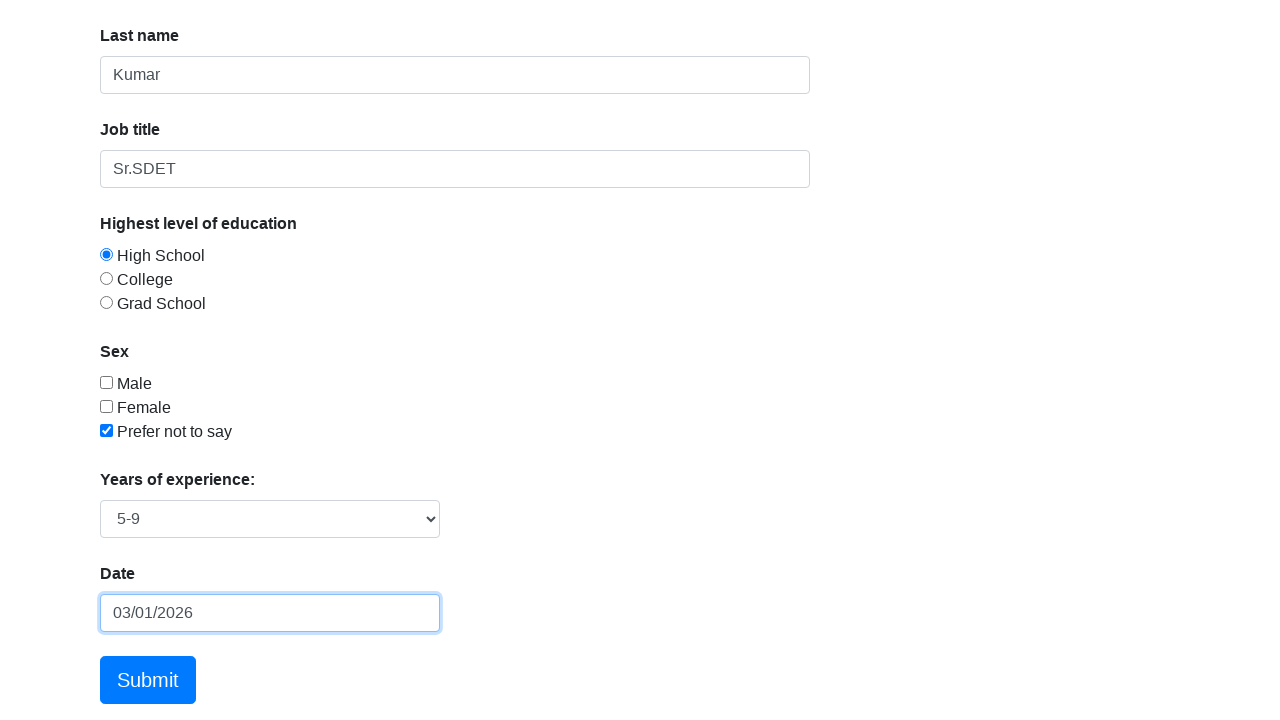

Clicked Submit button to submit the form at (148, 680) on a:text('Submit')
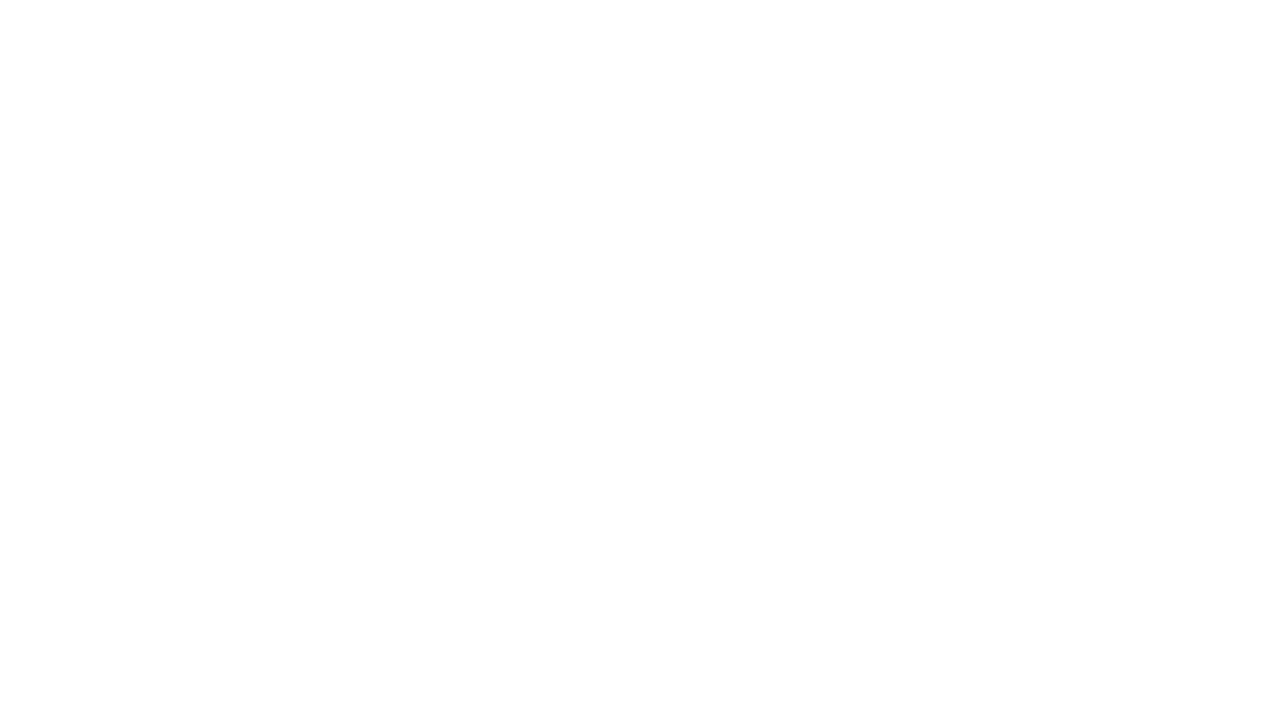

Success alert message displayed after form submission
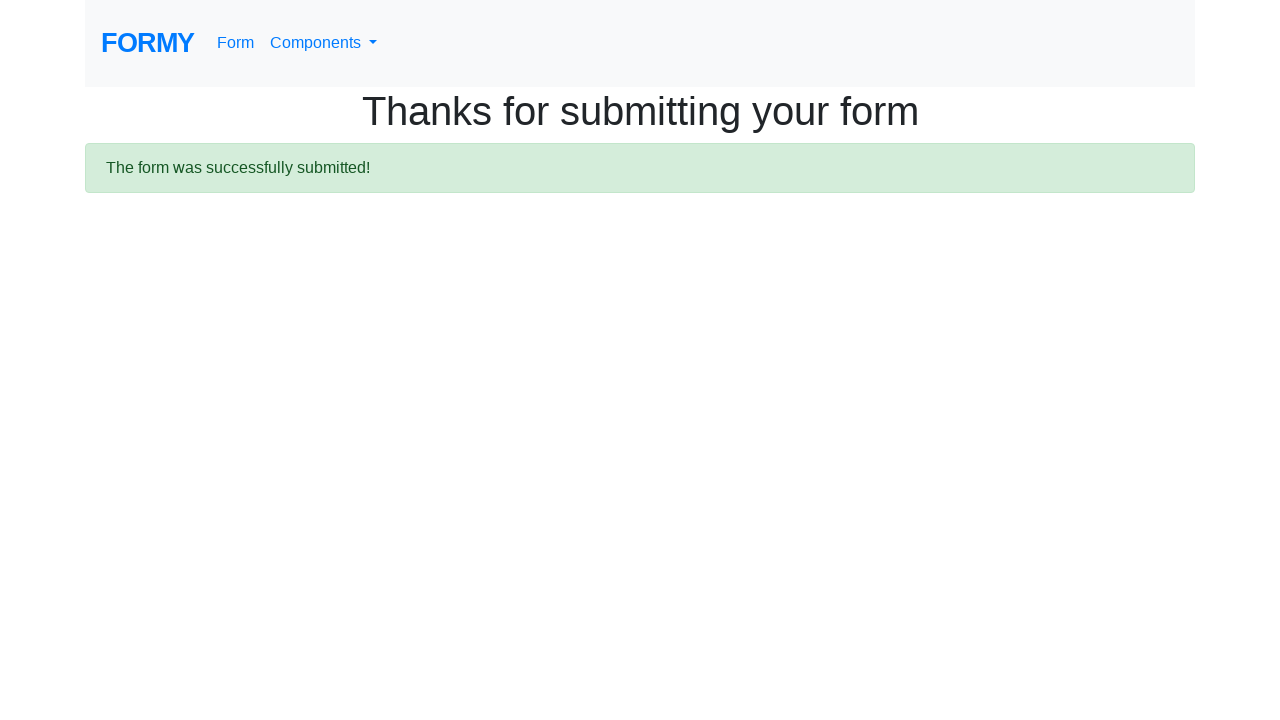

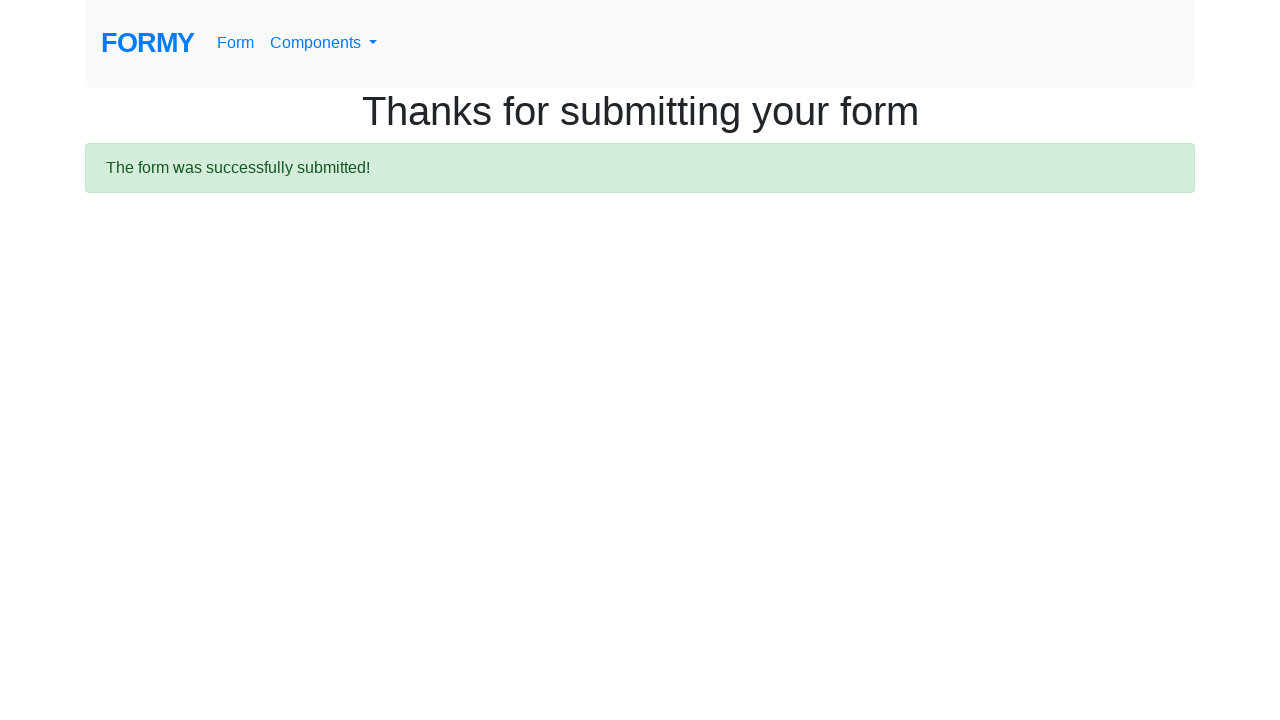